Tests the date picker functionality on RedBus by clicking the date input field and selecting a specific date (the 3rd of the month) from the calendar popup.

Starting URL: https://redbus.com/

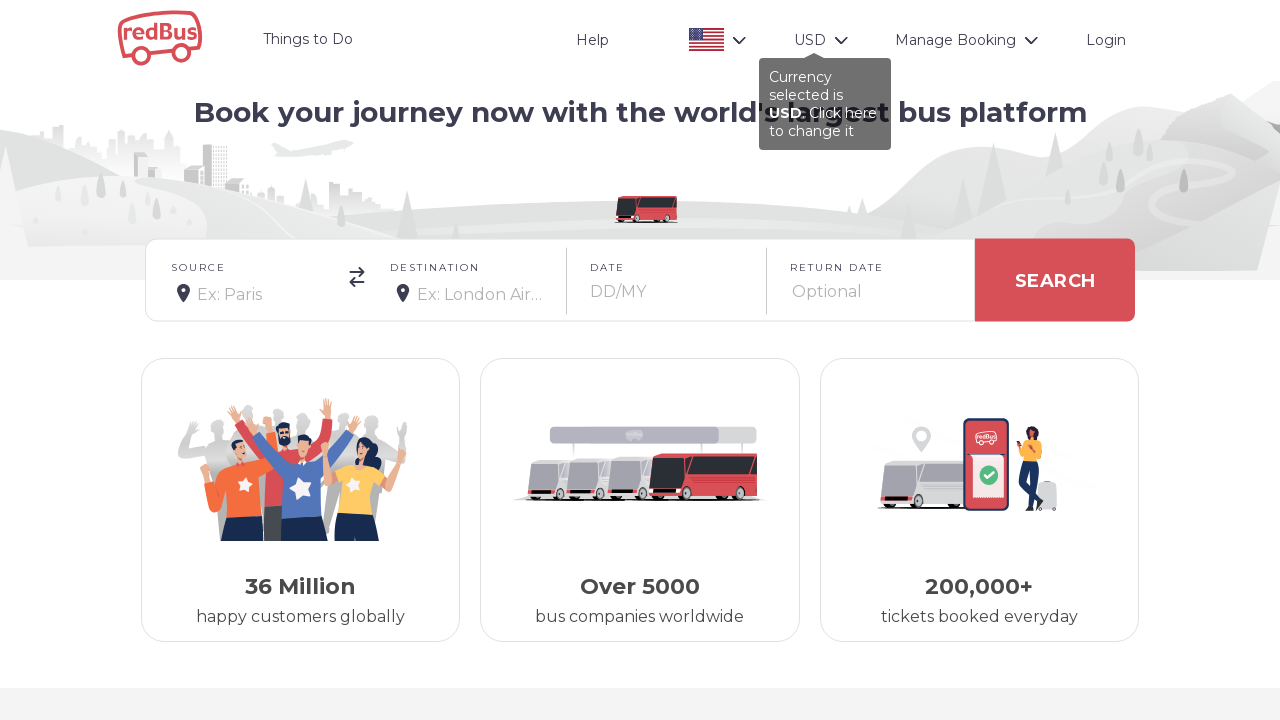

Clicked on the date input field to open the date picker at (869, 292) on input#r-date
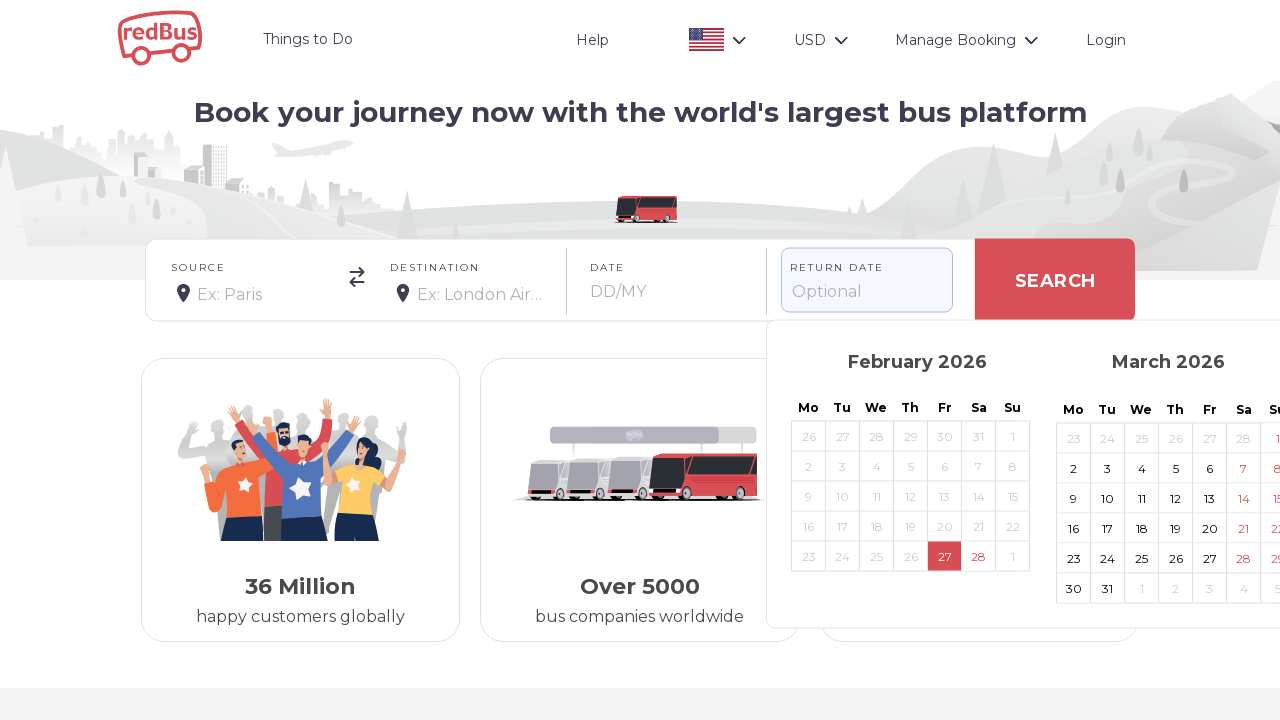

Calendar popup appeared with date options
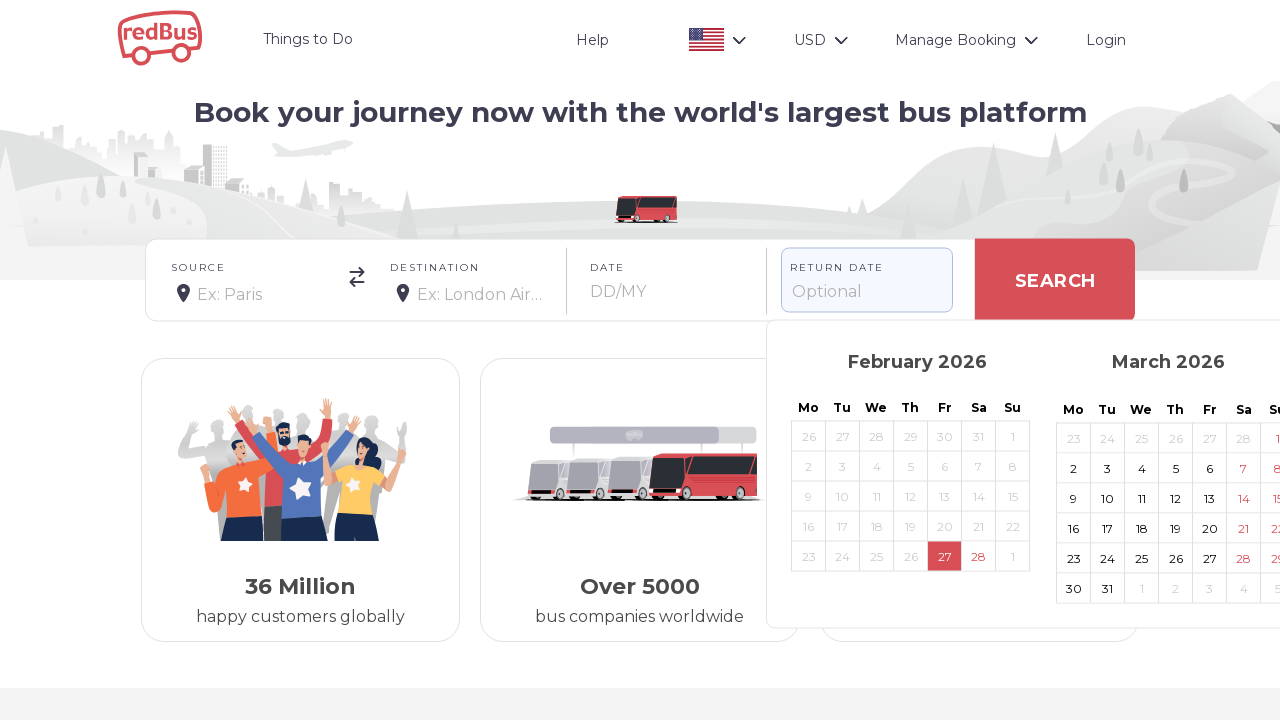

Selected the 3rd day from the calendar popup at (842, 466) on (//span[text()='3'])[1]
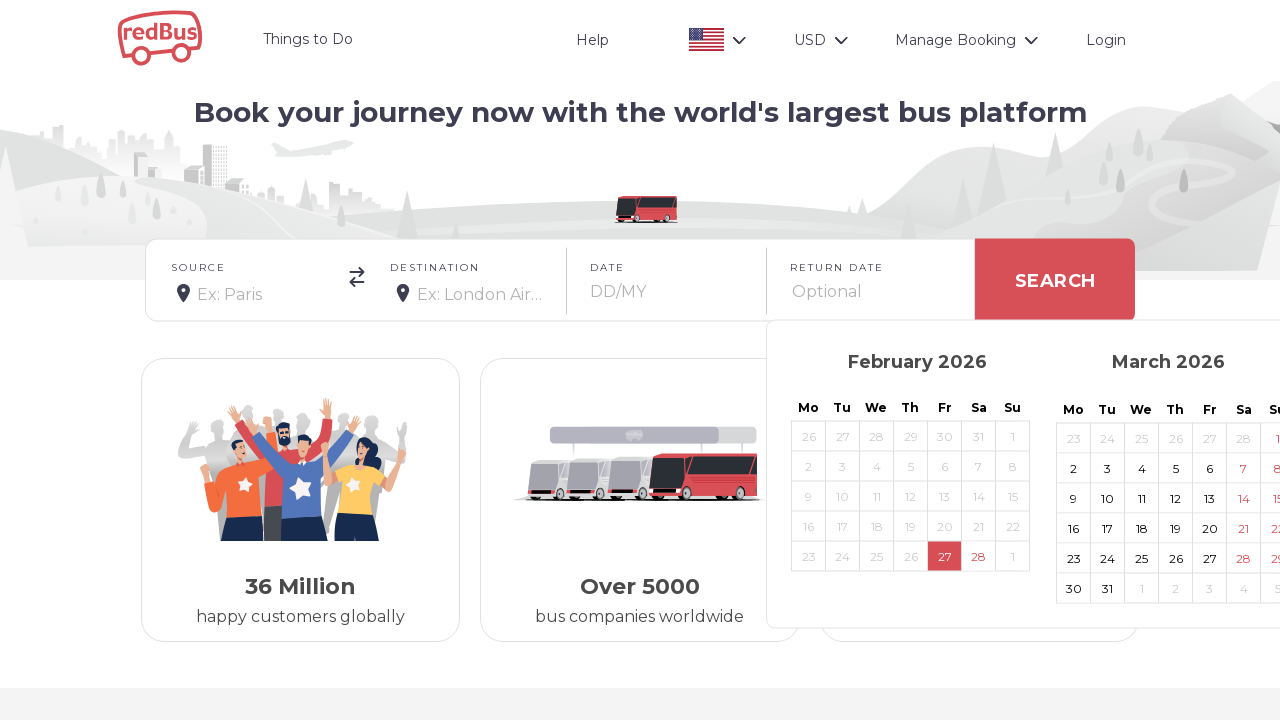

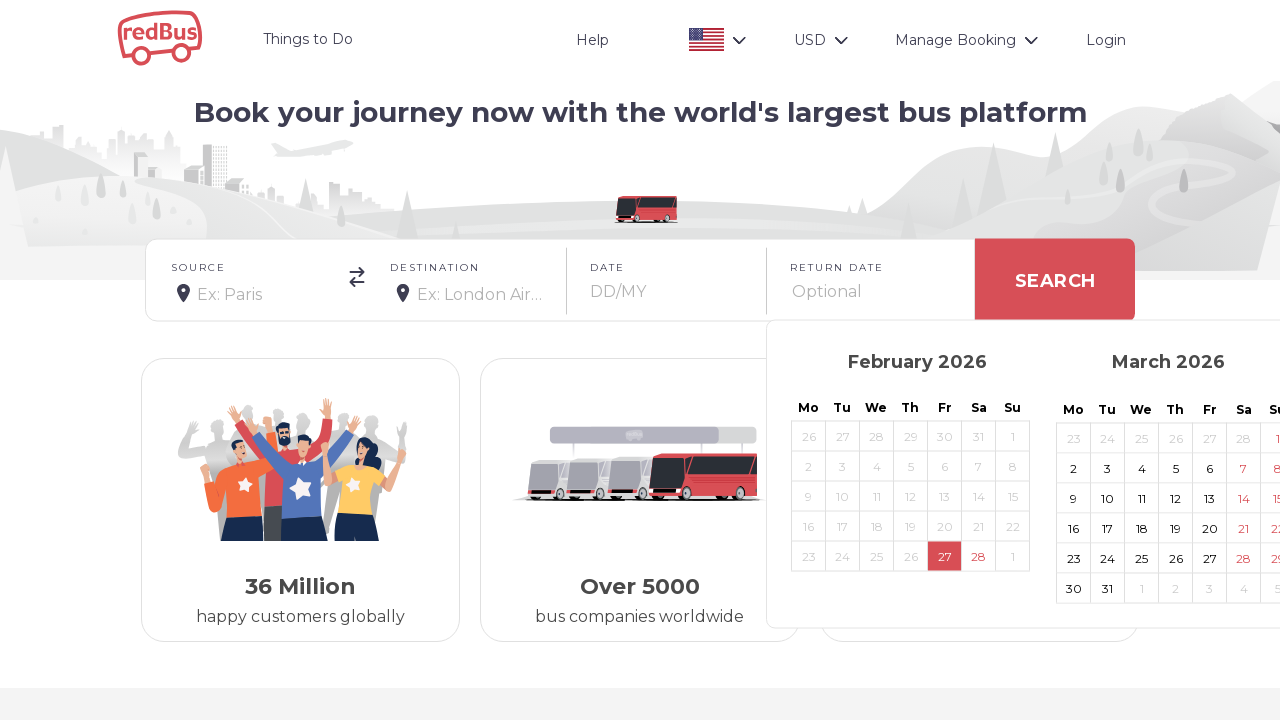